Tests login and password reset flow by attempting login with incorrect credentials, using the forgot password feature, and then logging in with correct credentials

Starting URL: https://rahulshettyacademy.com/locatorspractice

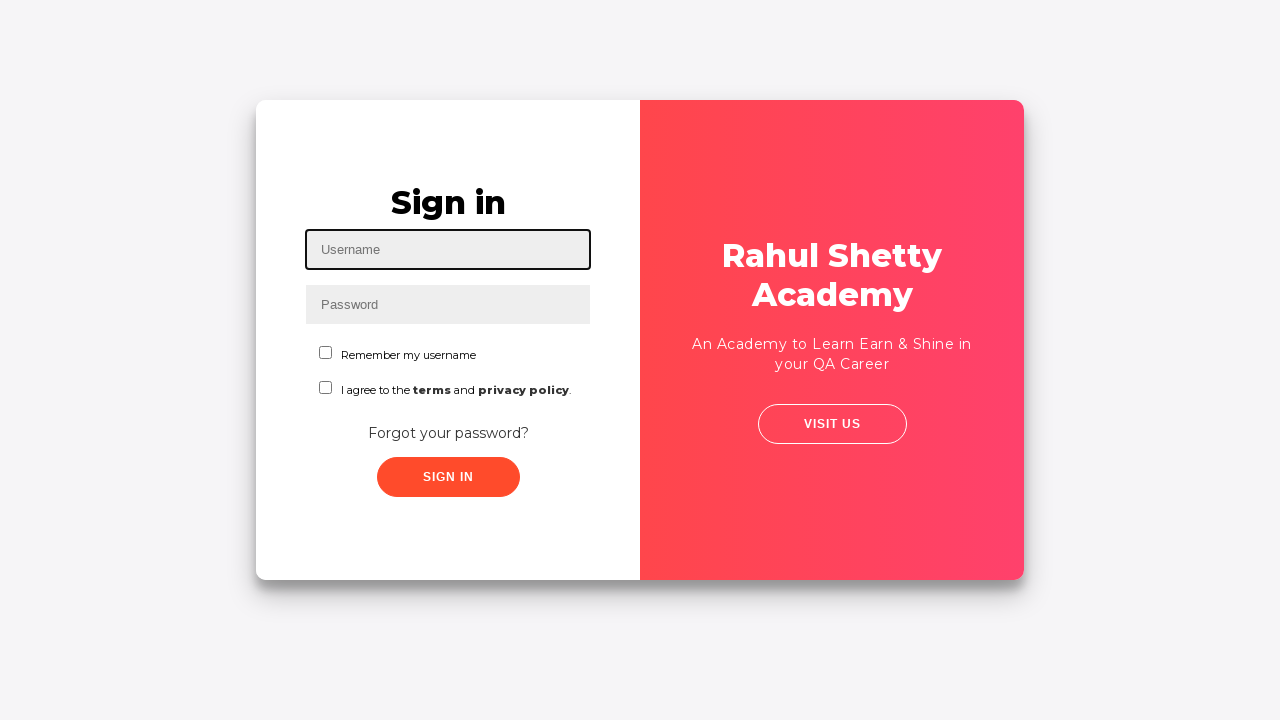

Filled username field with 'hello' for initial login attempt on input#inputUsername
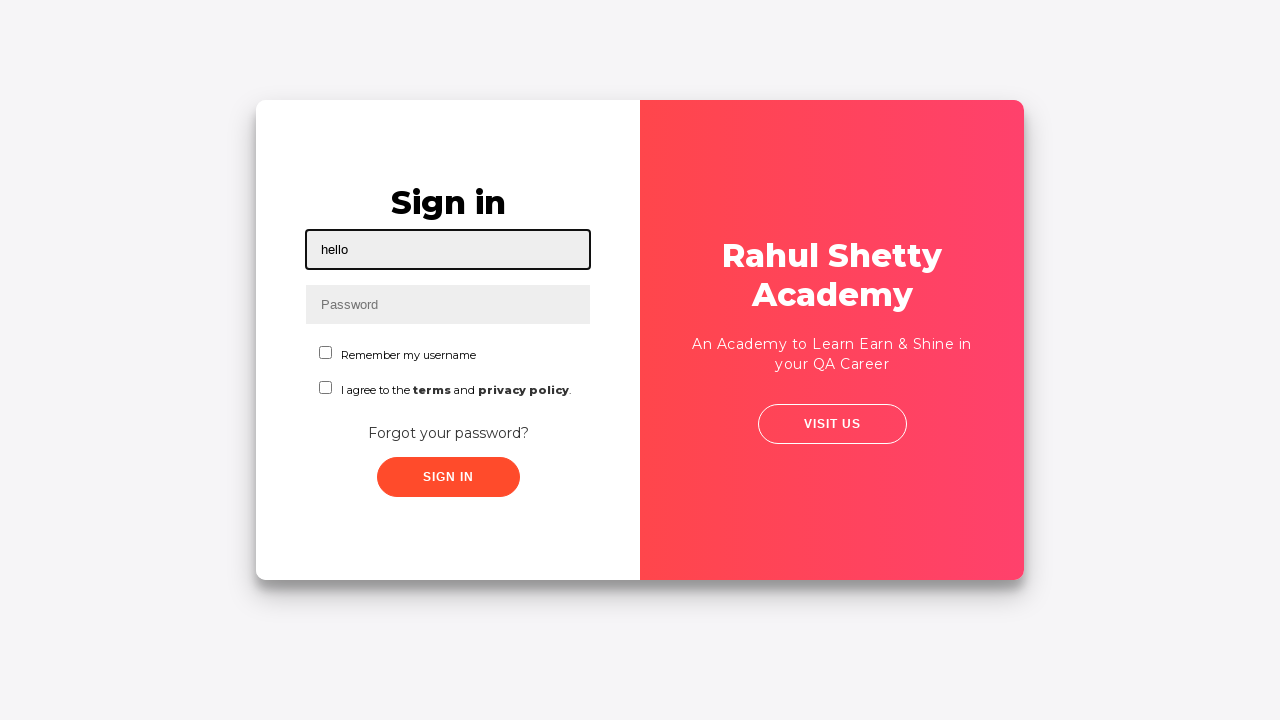

Filled password field with incorrect password 'Pass@123' on input[name='inputPassword']
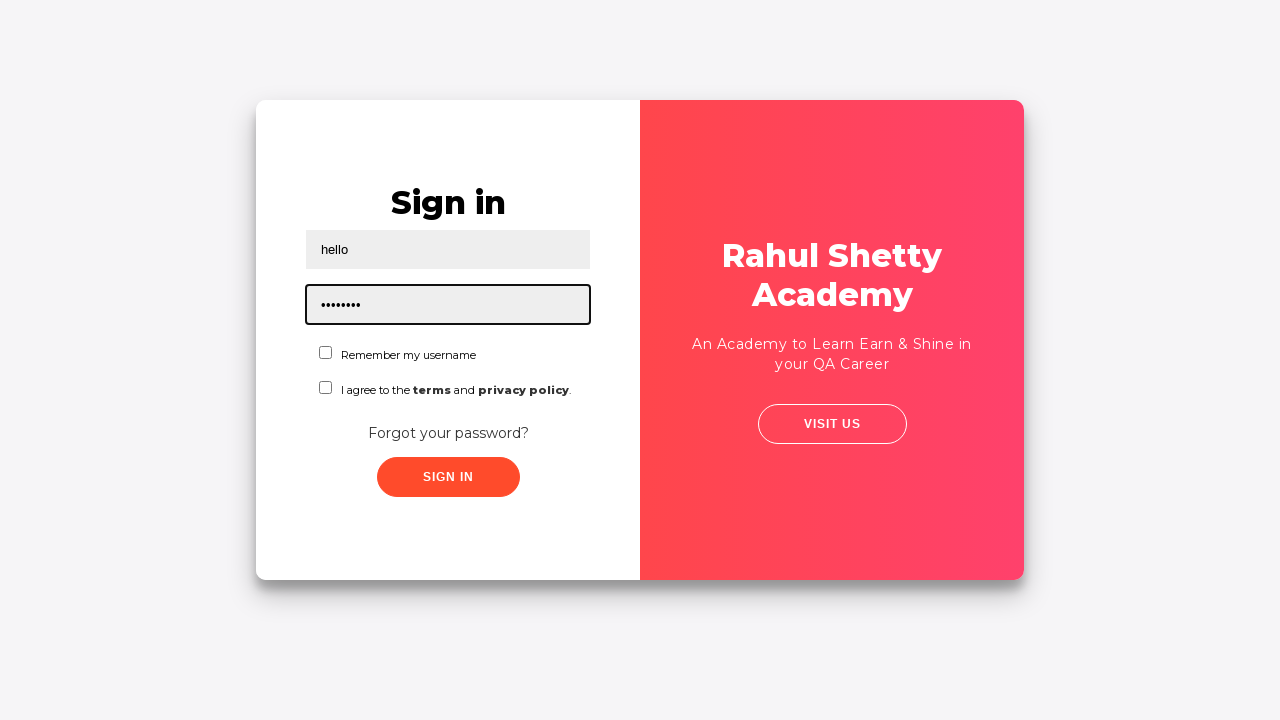

Clicked signin button with incorrect credentials at (448, 477) on button.submit
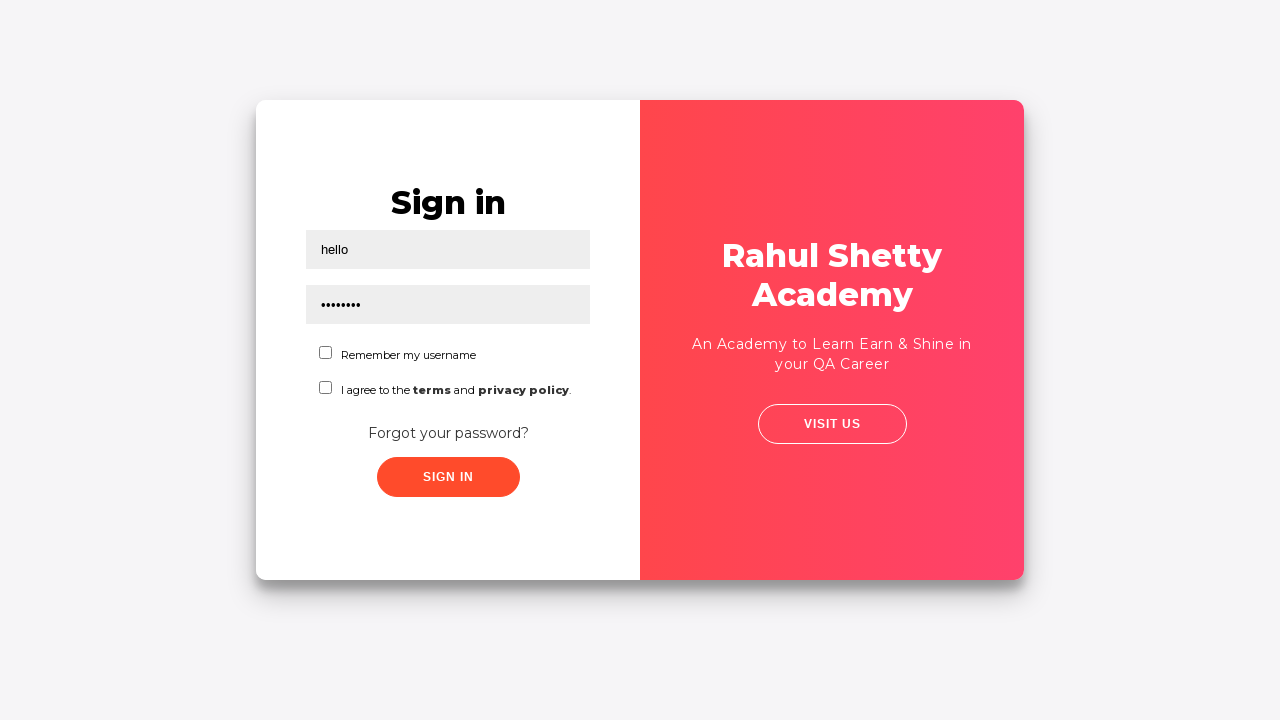

Clicked 'Forgot your password?' link at (448, 433) on text='Forgot your password?'
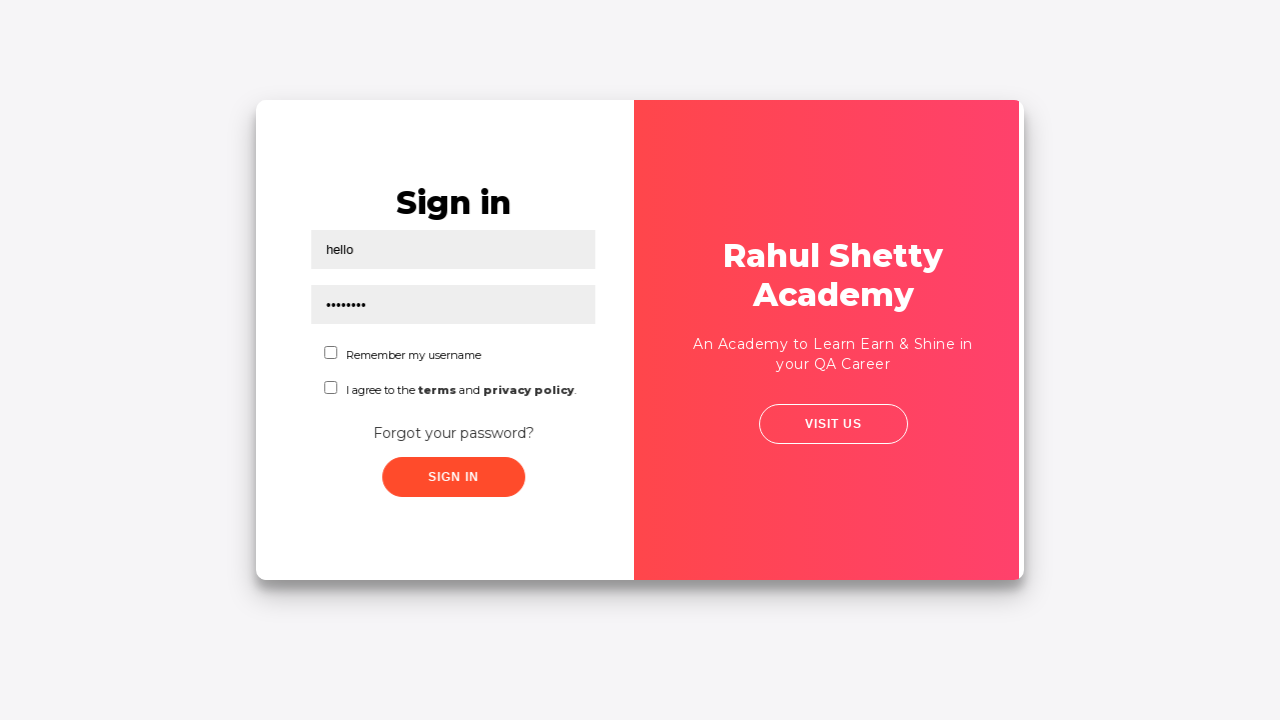

Waited for forgot password form to load
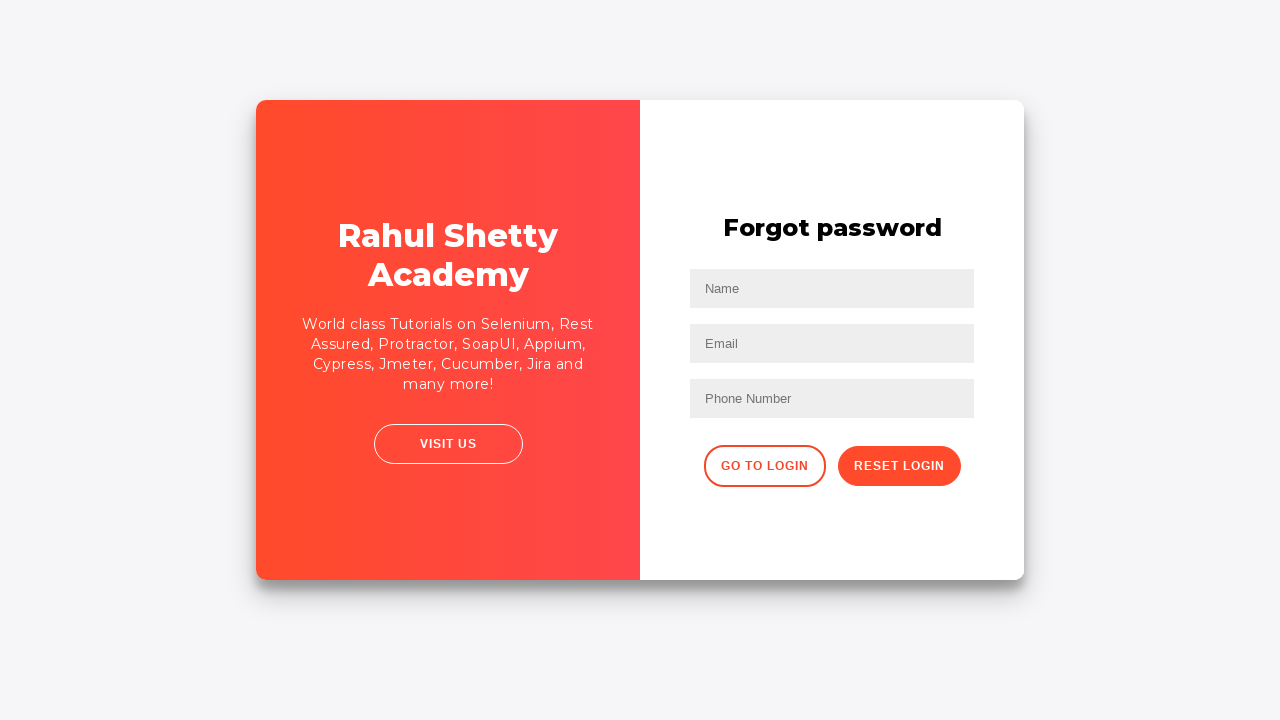

Filled Name field in forgot password form with 'Tooop' on input[placeholder='Name']
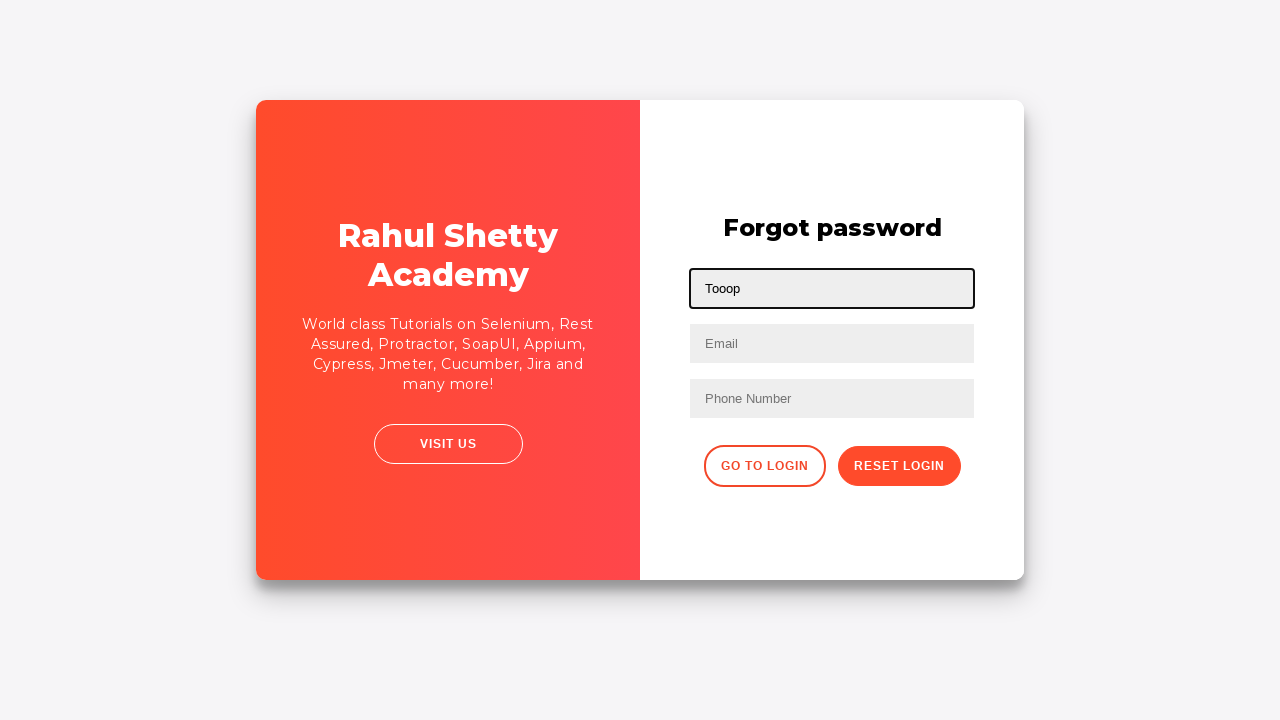

Filled Email field with 'top@gmail.com' on input[type='text']:nth-child(3)
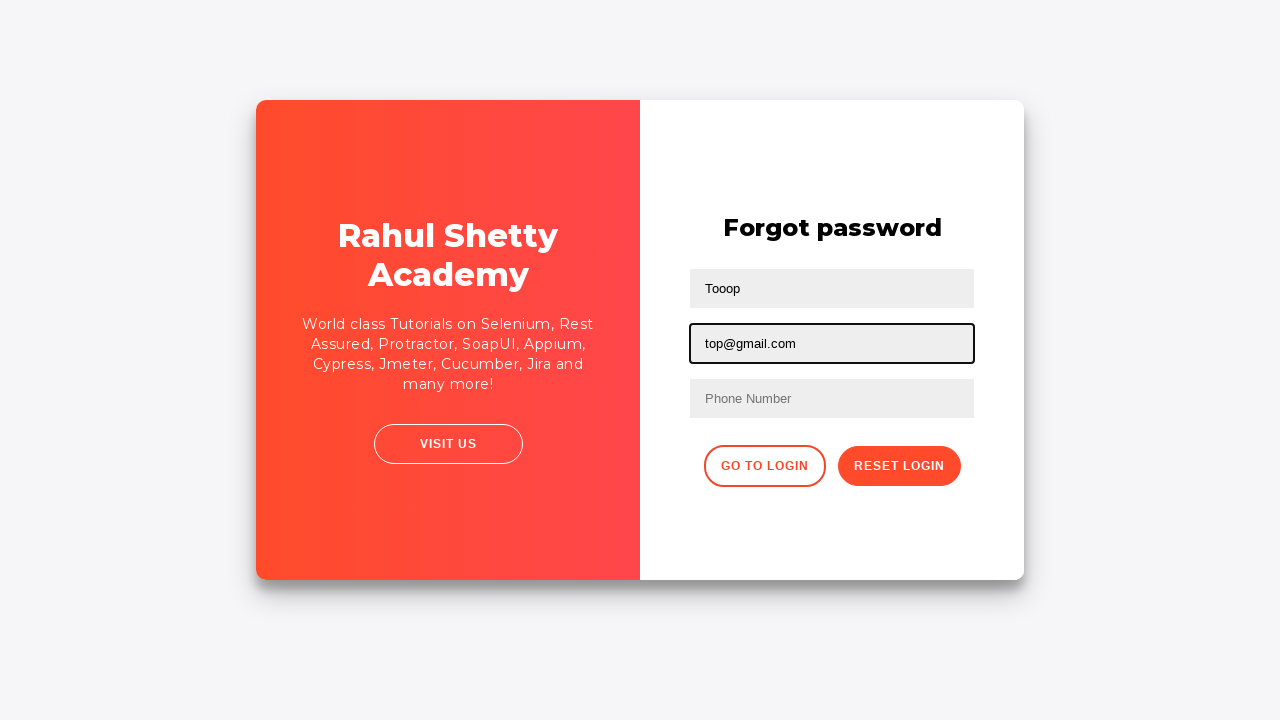

Filled Phone Number field with '9876543210' on input[placeholder='Phone Number']
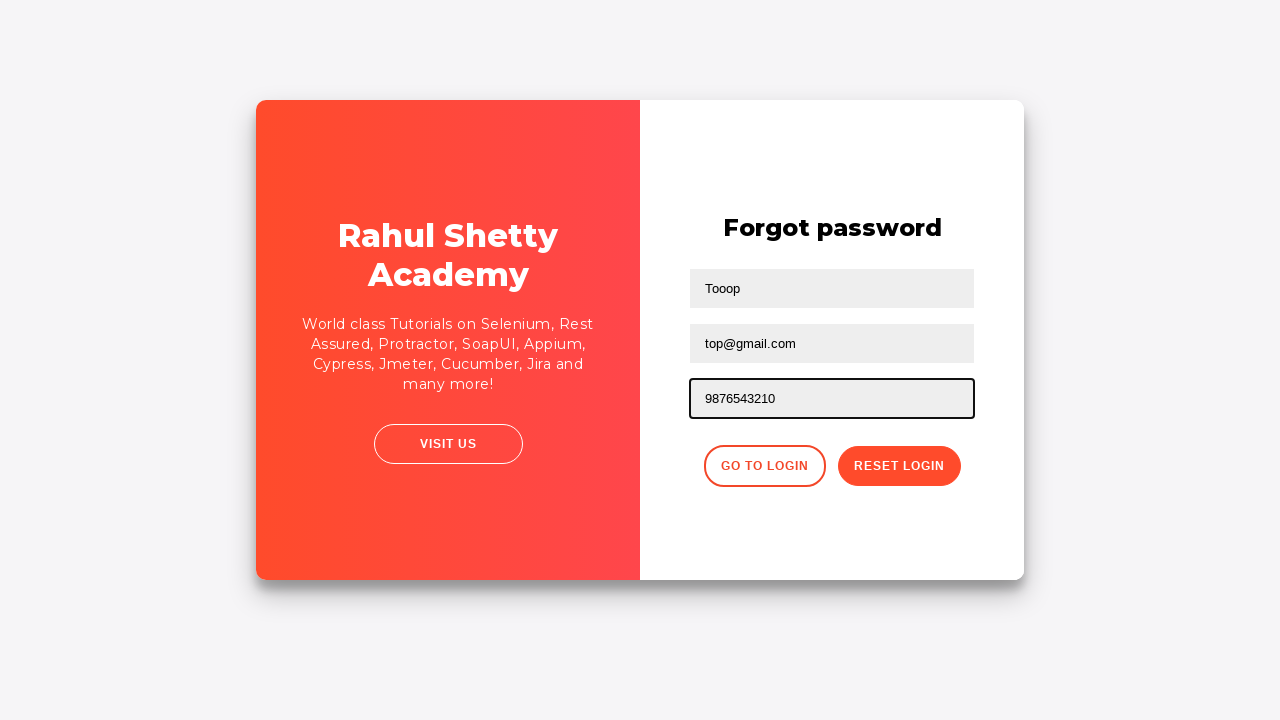

Clicked reset password button at (899, 466) on button.reset-pwd-btn
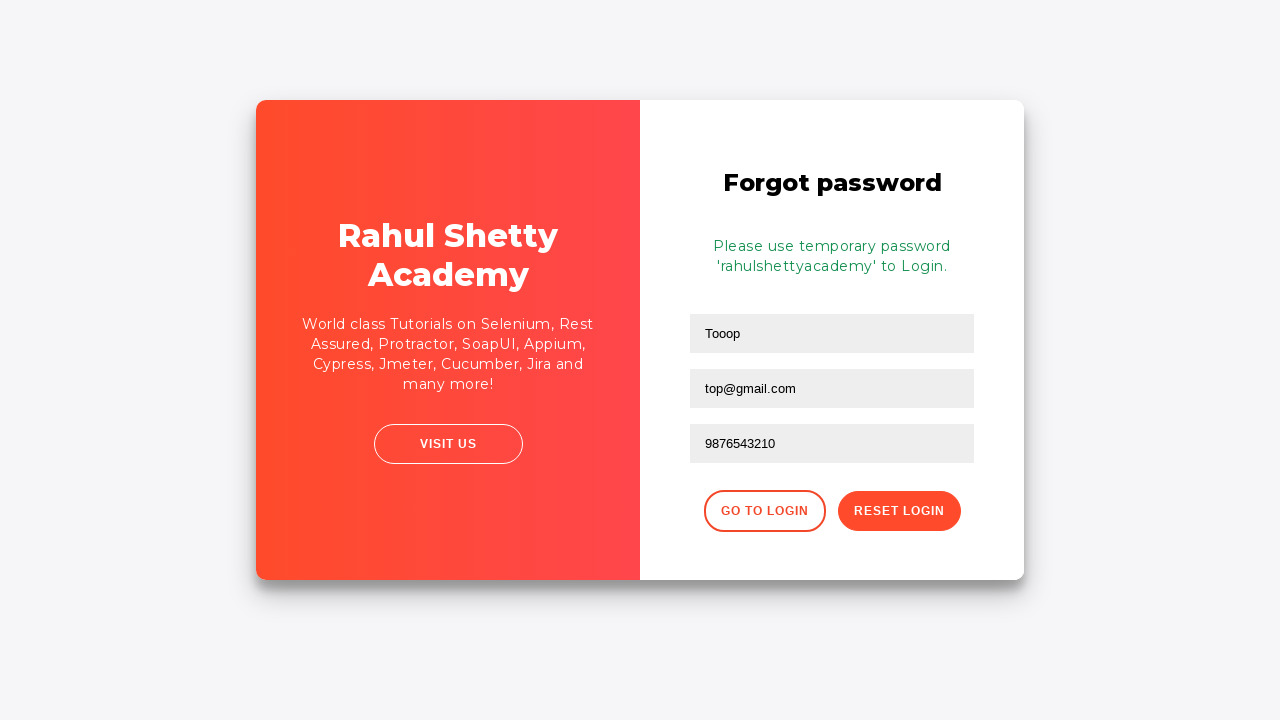

Clicked 'go to login' button to return to login form at (764, 511) on .go-to-login-btn
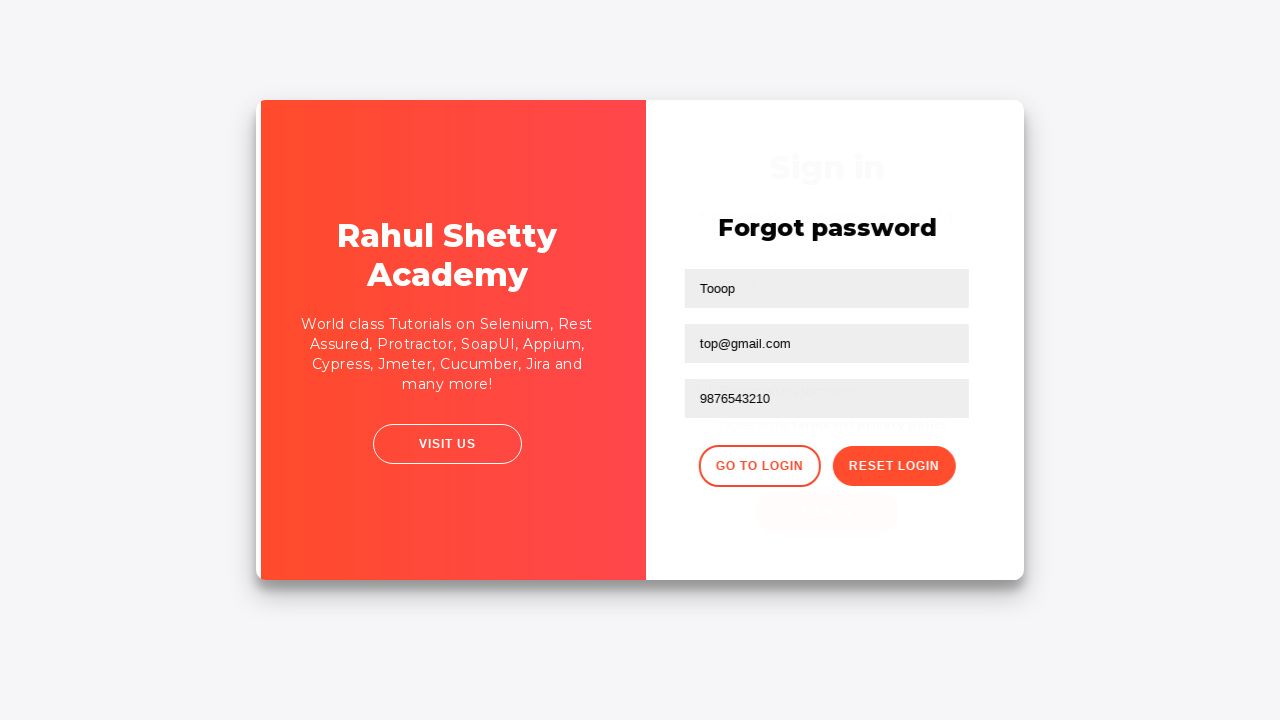

Waited for login form to load
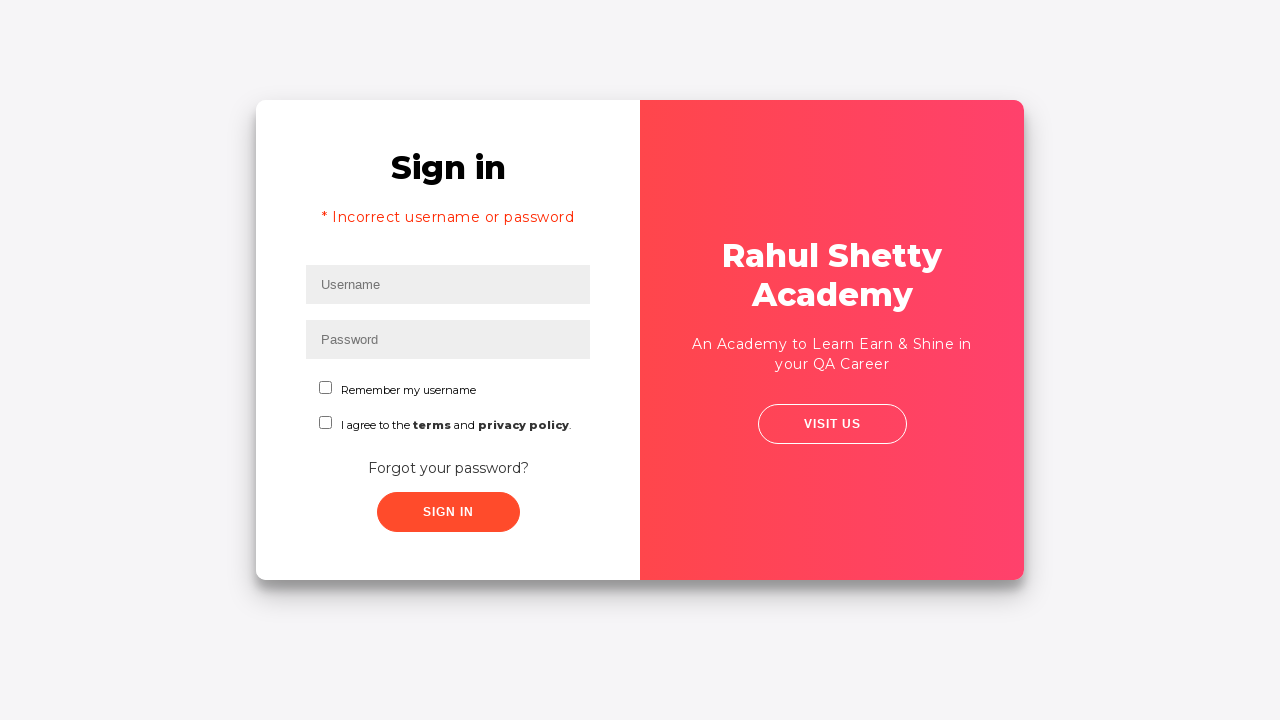

Filled username field with 'BUH' for actual login on input#inputUsername
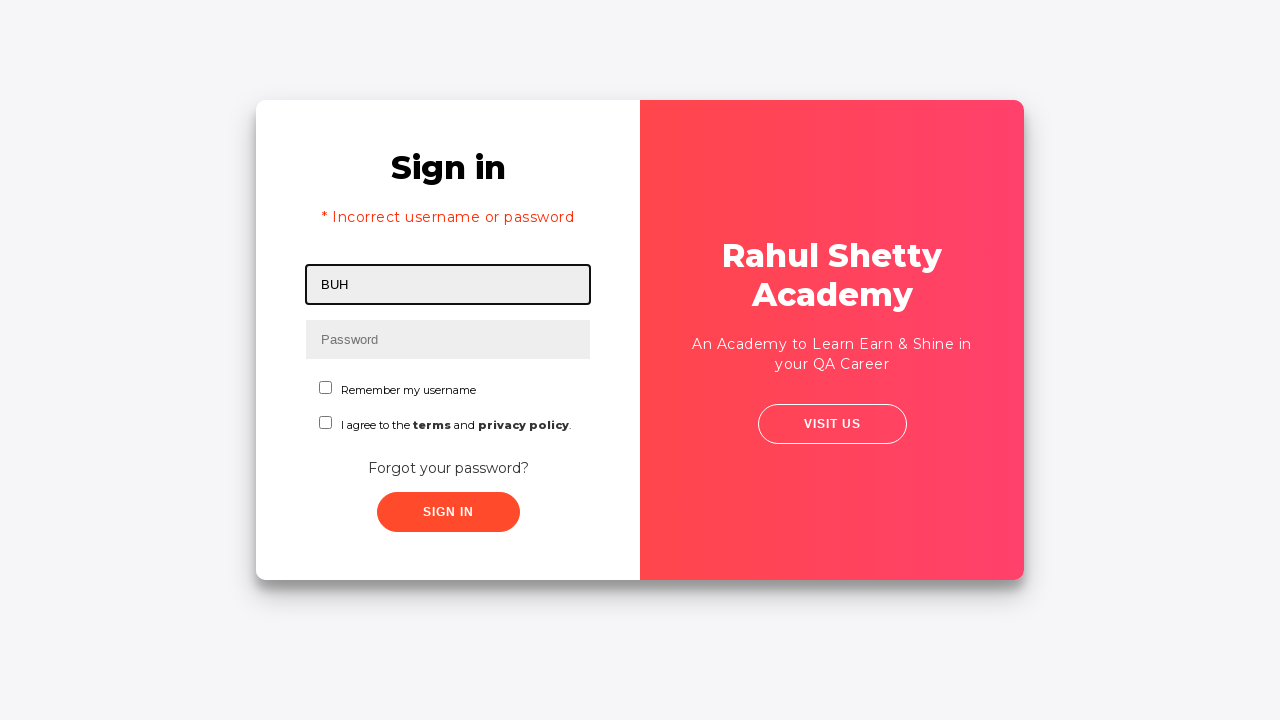

Filled password field with correct password 'rahulshettyacademy' on input[type*='pass']
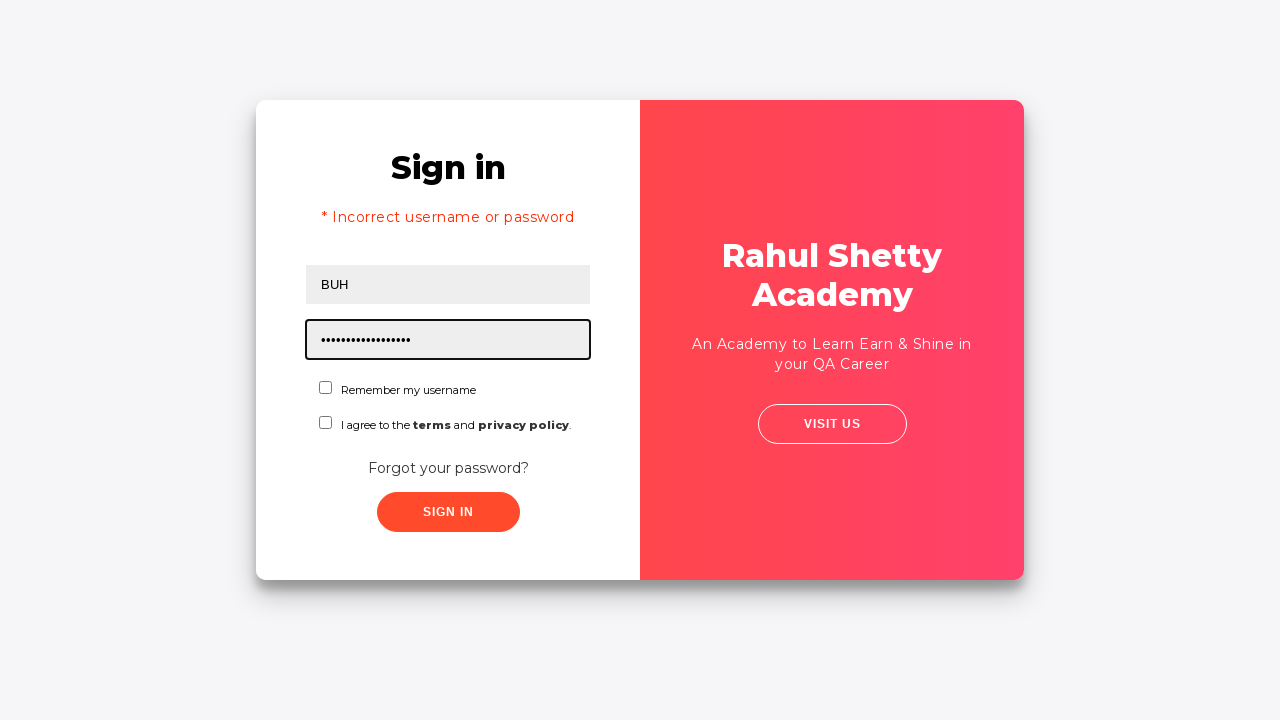

Checked the checkbox at (326, 388) on input#chkboxOne
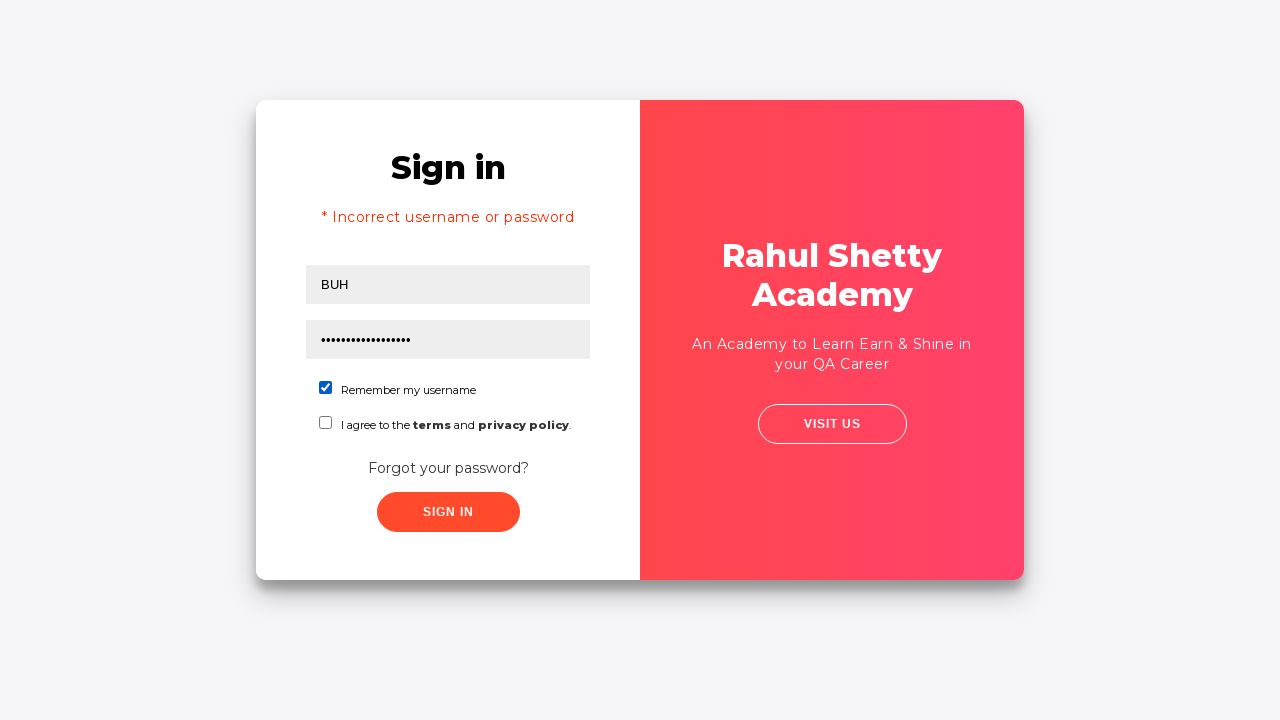

Clicked submit button to login with correct credentials at (448, 512) on button.submit
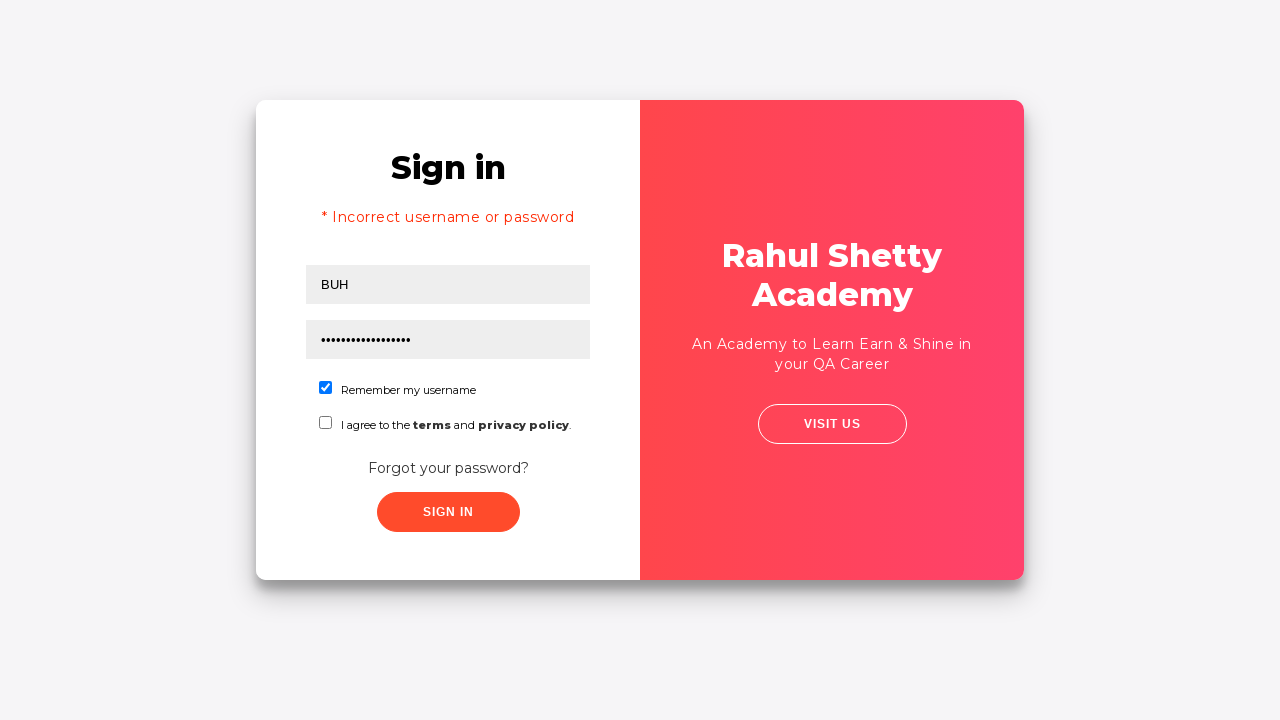

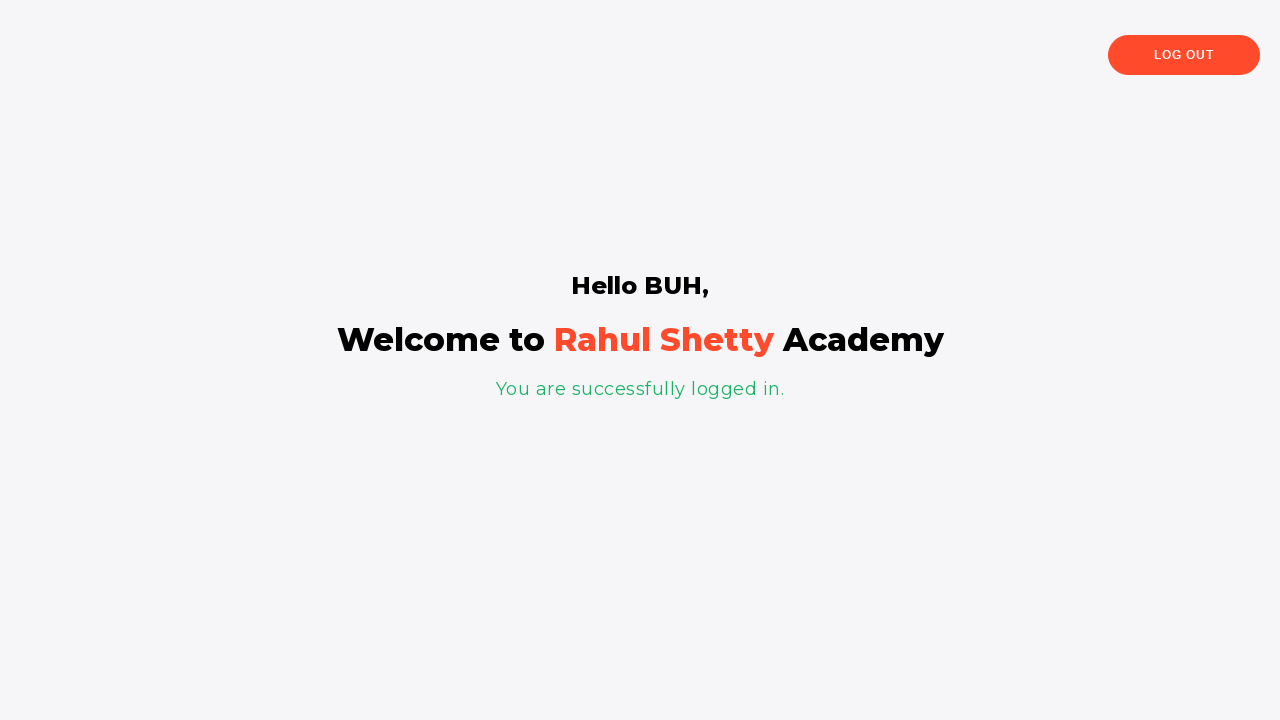